Navigates to the FIDE (World Chess Federation) website homepage

Starting URL: https://www.fide.com/

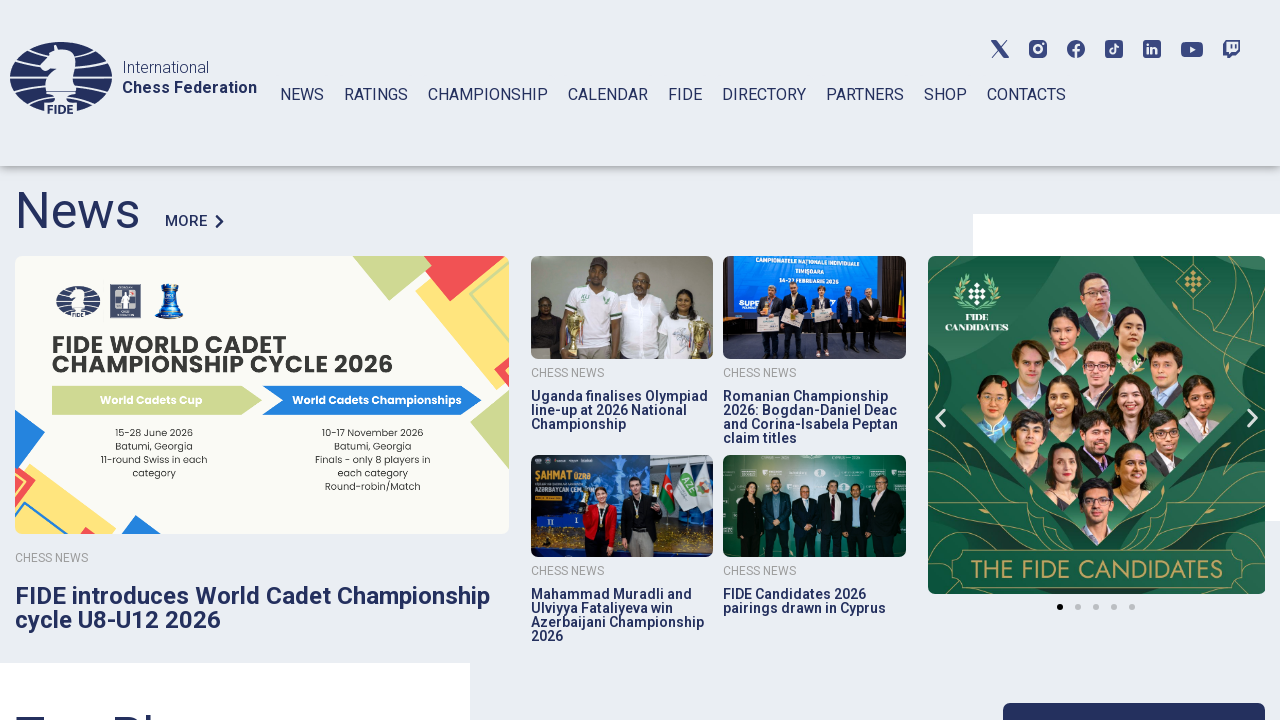

Navigated to FIDE (World Chess Federation) homepage at https://www.fide.com/
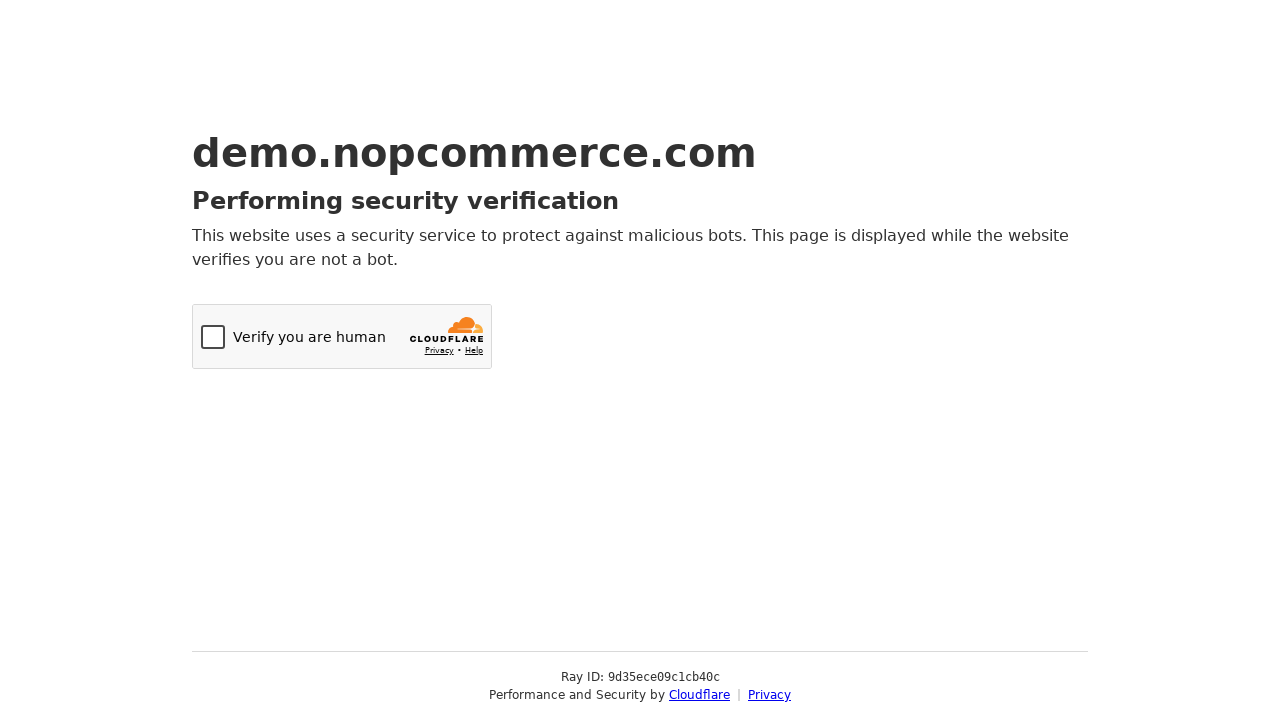

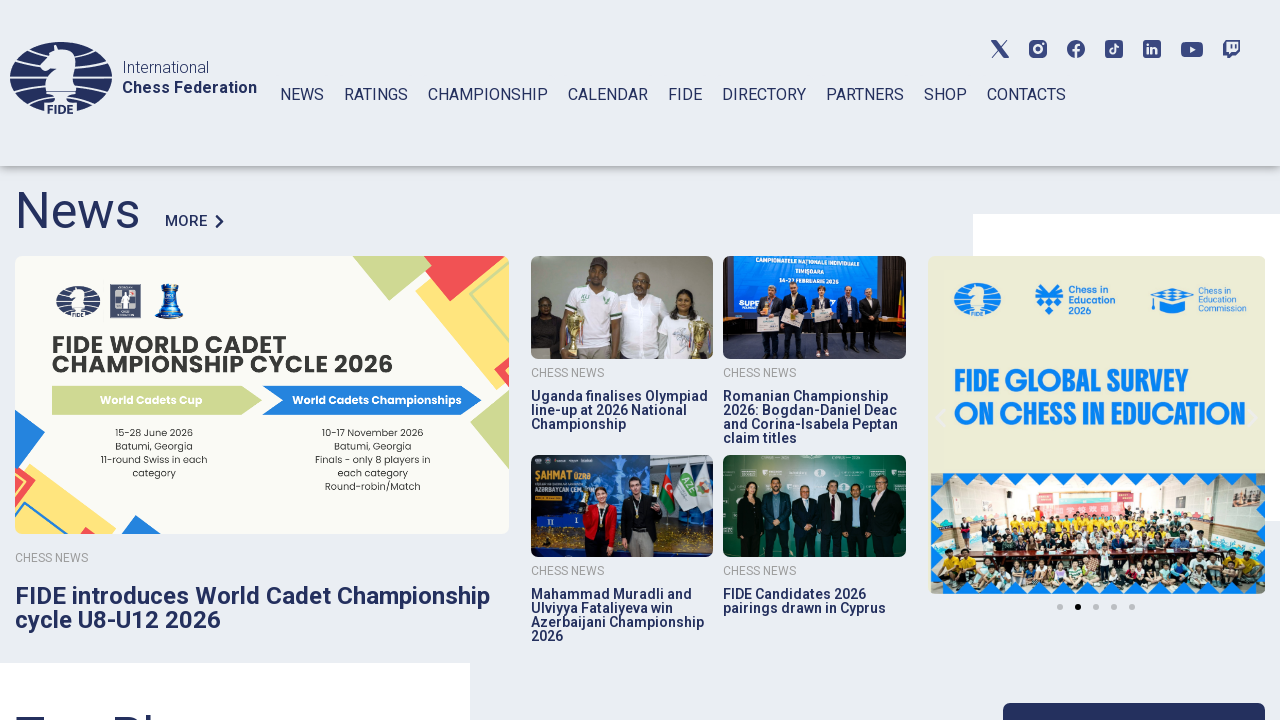